Tests JavaScript alert functionality by entering text in a field, triggering an alert, and accepting it

Starting URL: https://rahulshettyacademy.com/AutomationPractice/

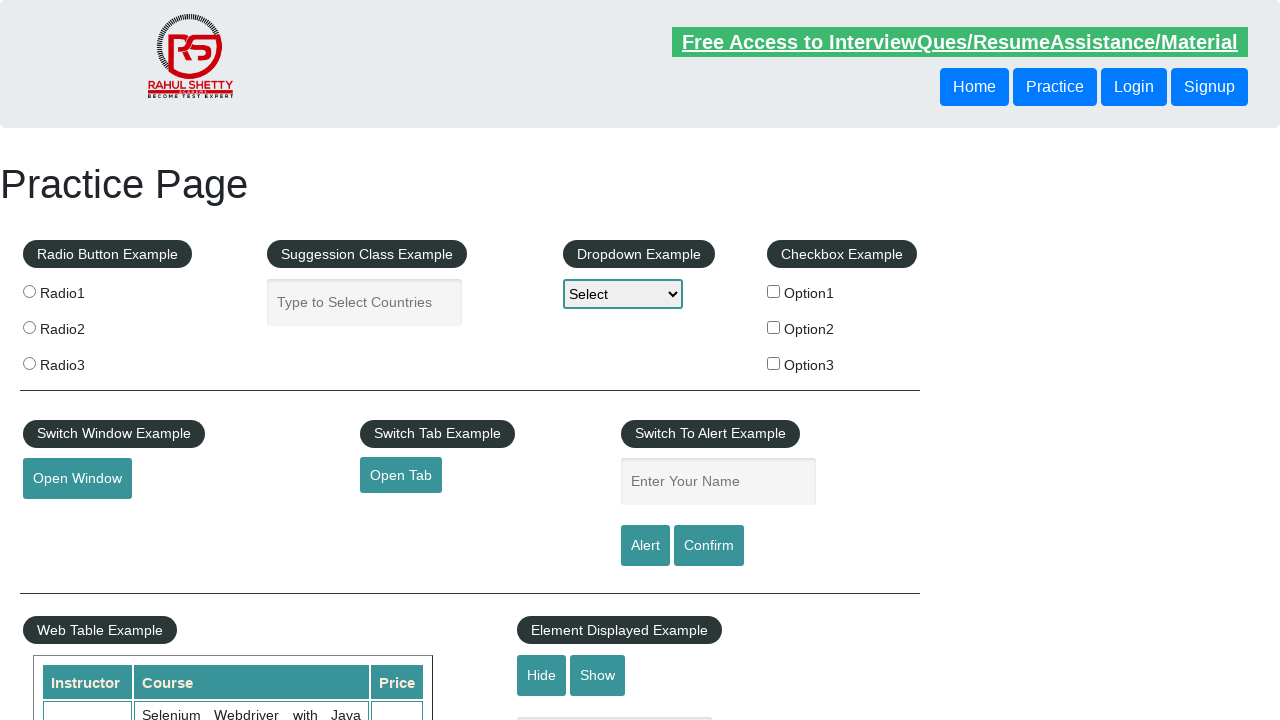

Entered text 'Sir Kamboyi Automation Novice' in the name field on #name
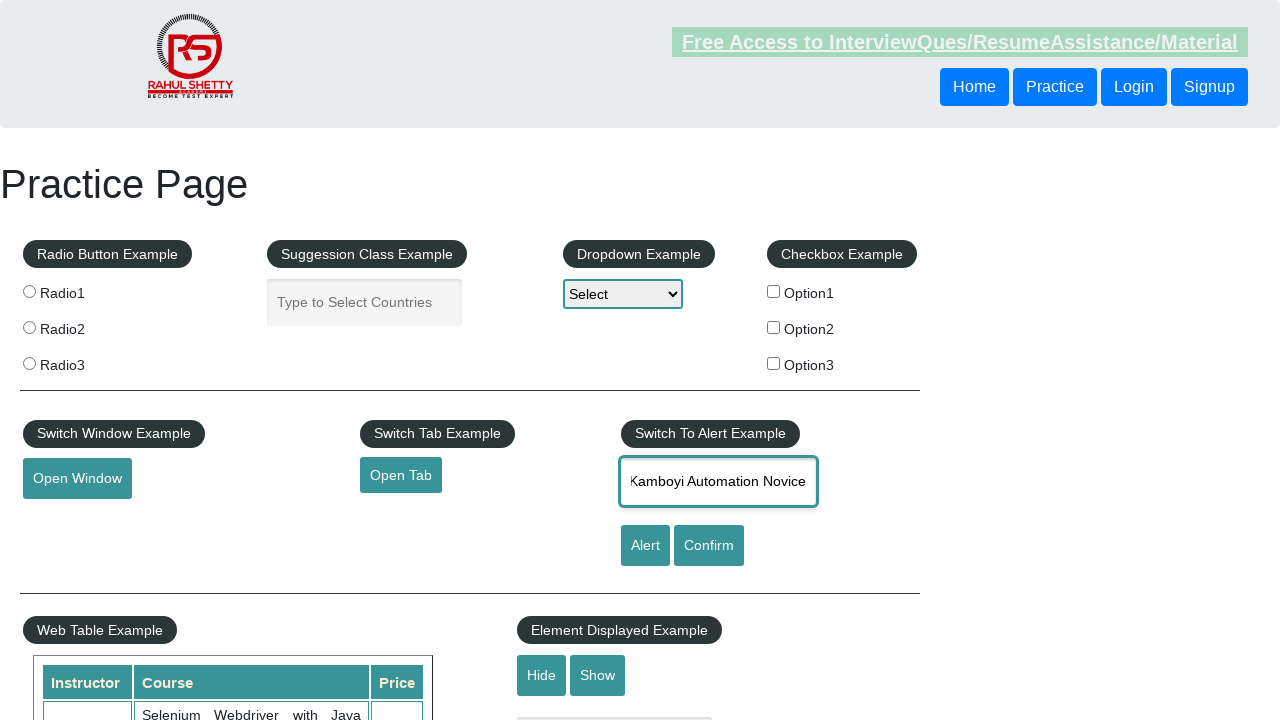

Clicked alert button to trigger JavaScript alert at (645, 546) on #alertbtn
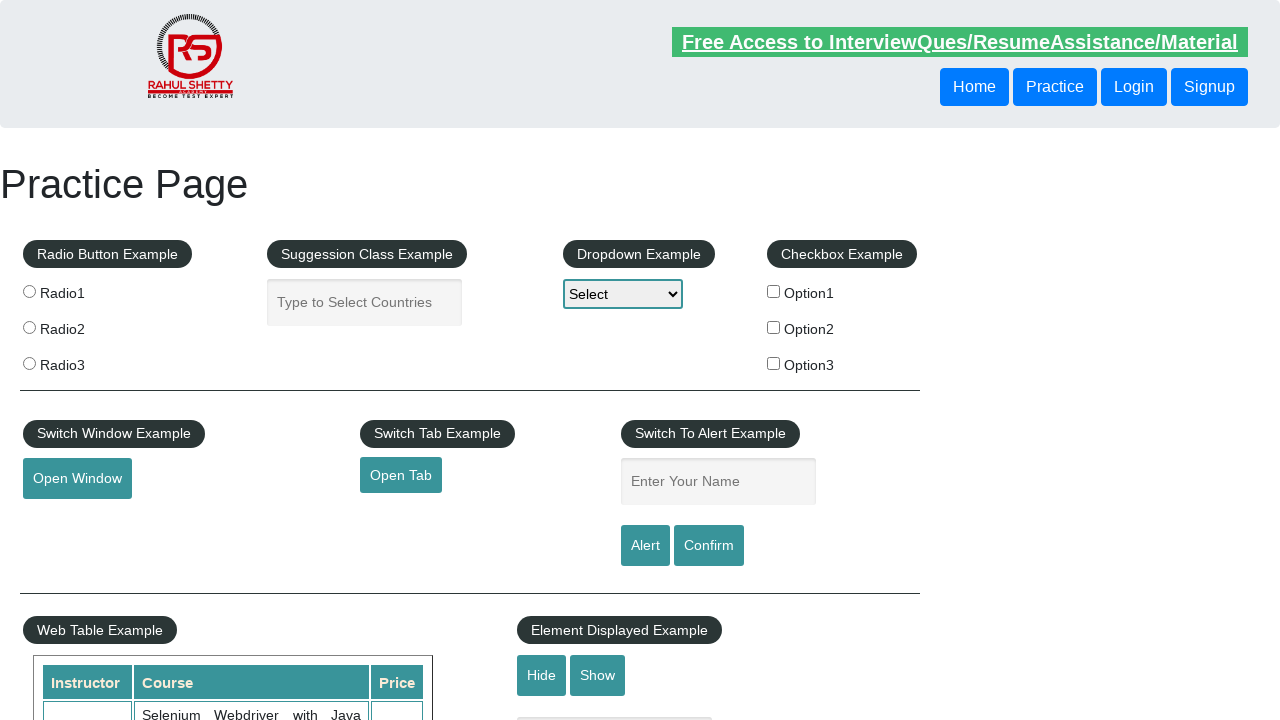

Set up dialog handler to accept JavaScript alerts
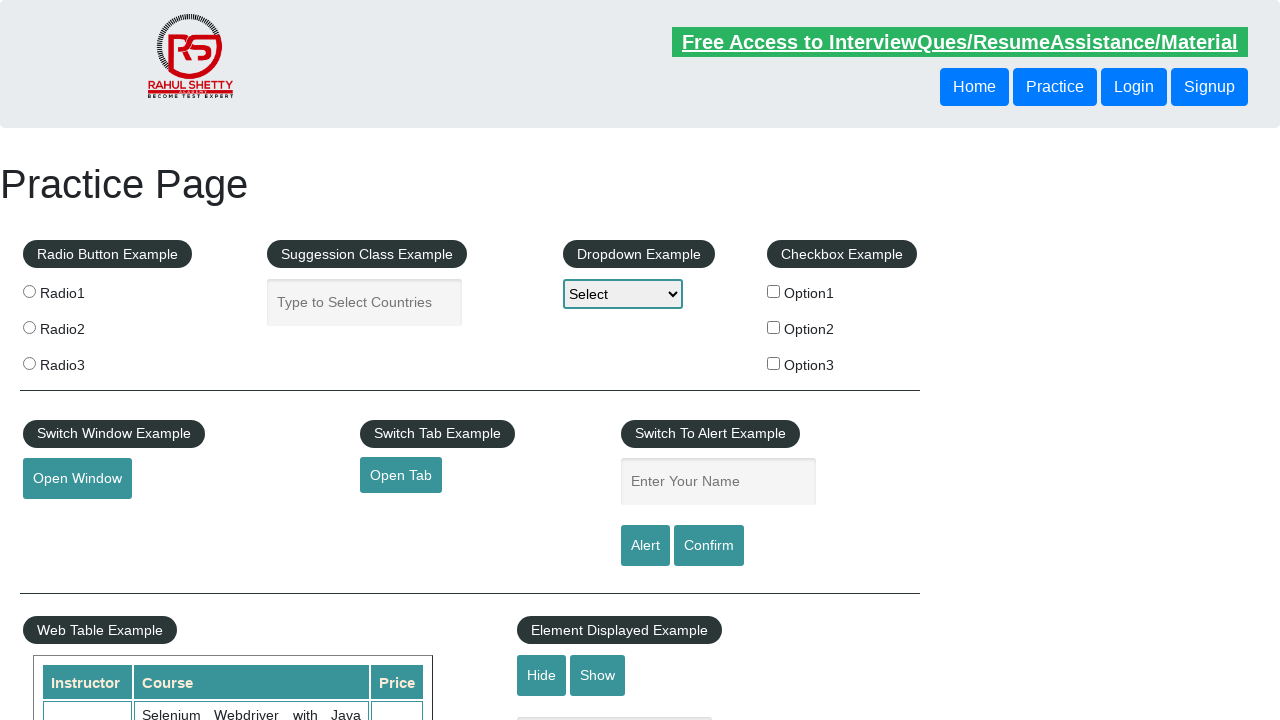

Clicked alert button again to trigger alert with handler active at (645, 546) on #alertbtn
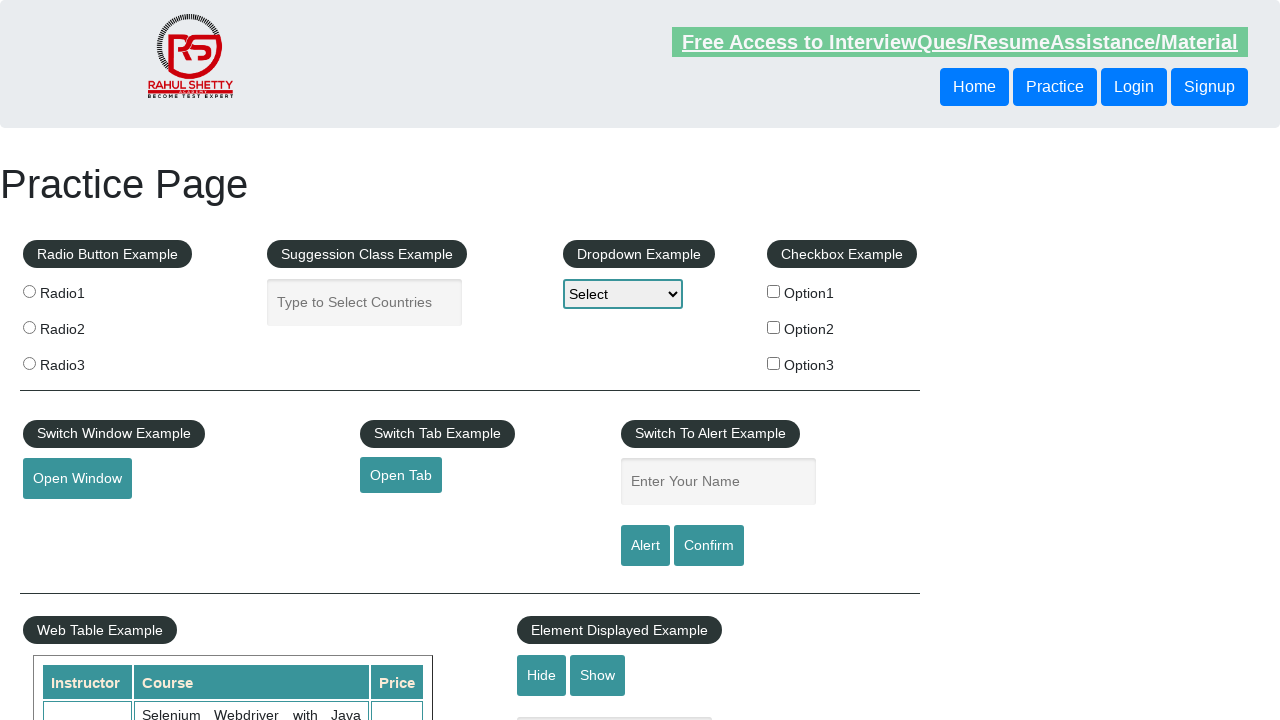

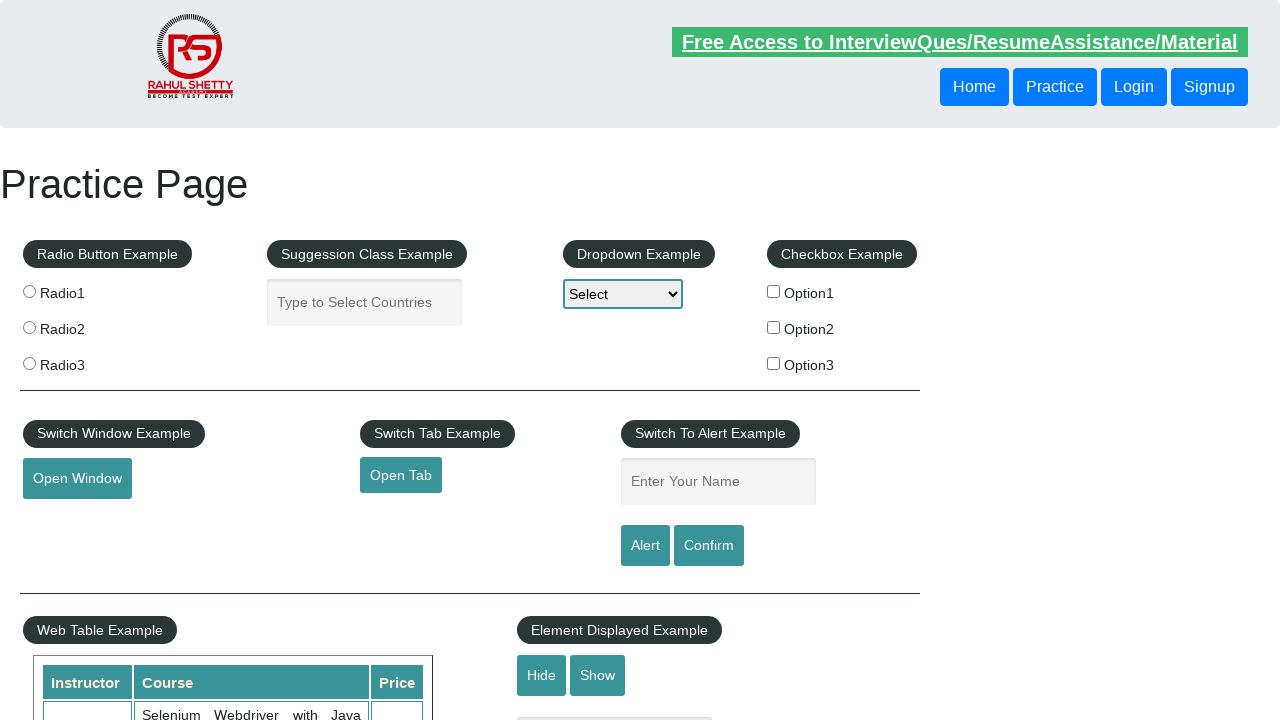